Tests the Text Box form functionality on DemoQA by navigating to the Elements section, selecting Text Box, filling out user information fields (name, email, current address, permanent address), and submitting the form.

Starting URL: https://demoqa.com/

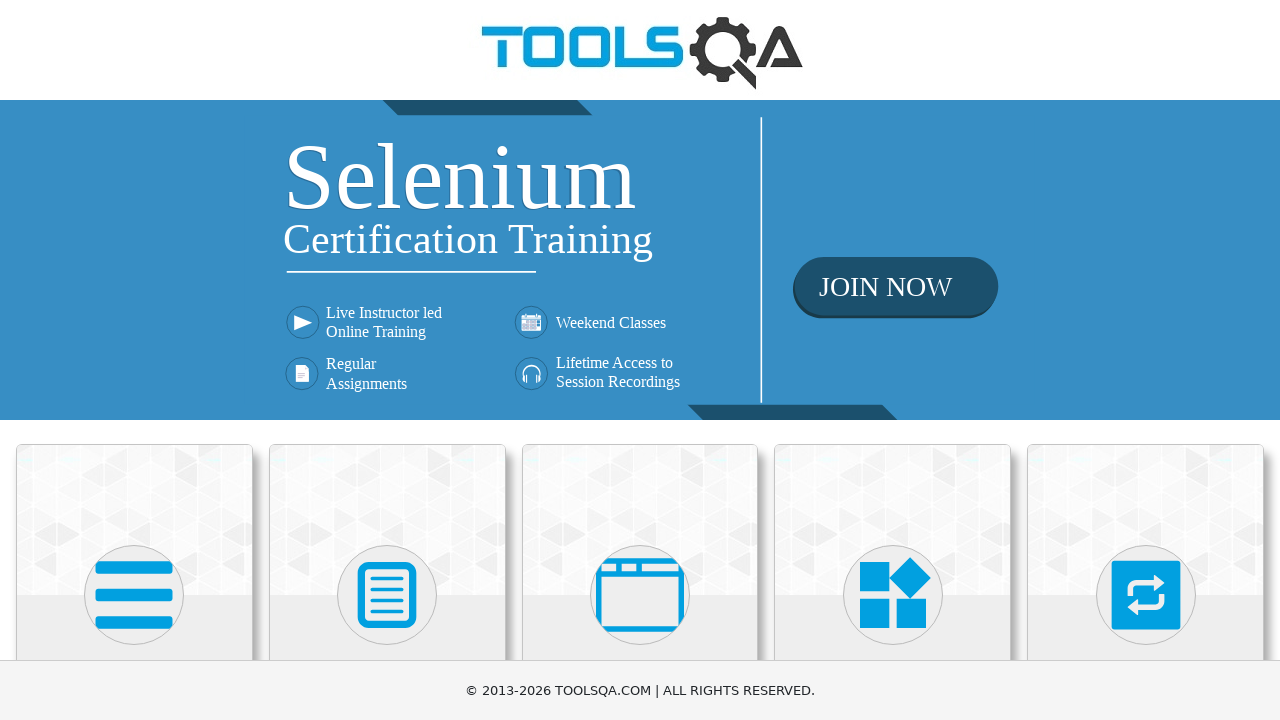

Clicked on Elements card to navigate to Elements section at (134, 360) on xpath=//h5[text()='Elements']
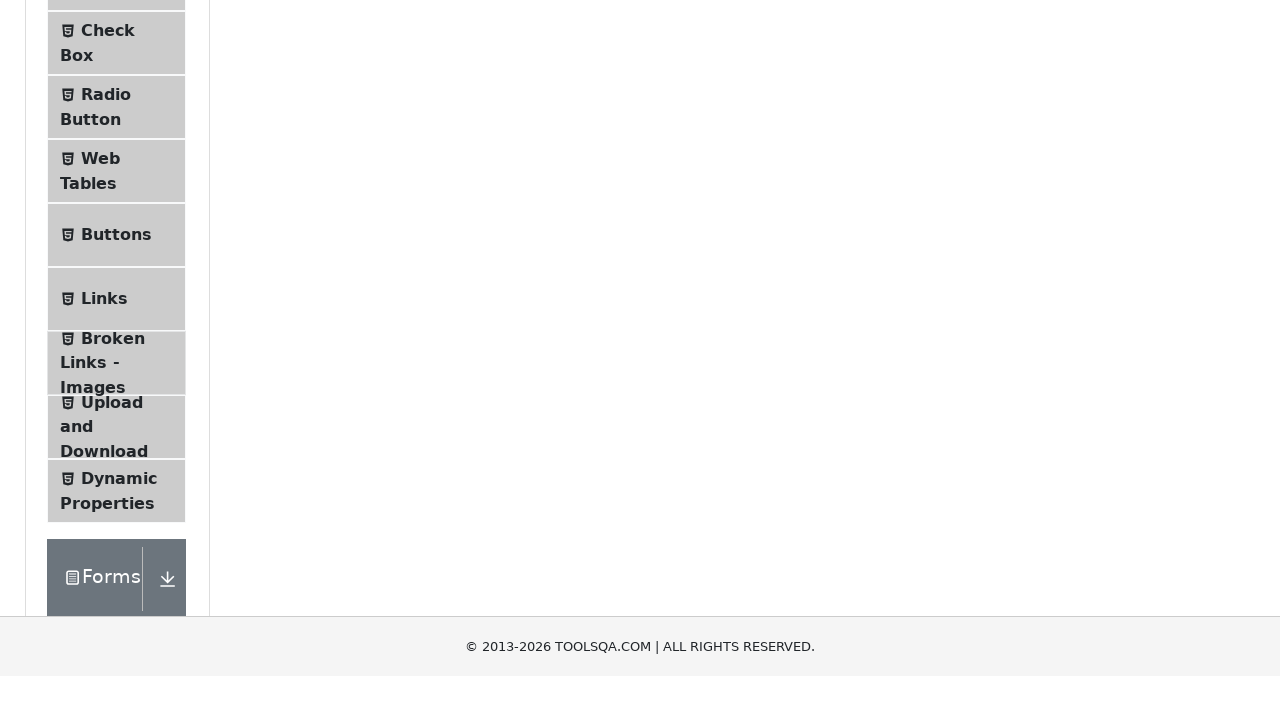

Clicked on Text Box menu item at (119, 261) on xpath=//span[text()='Text Box']
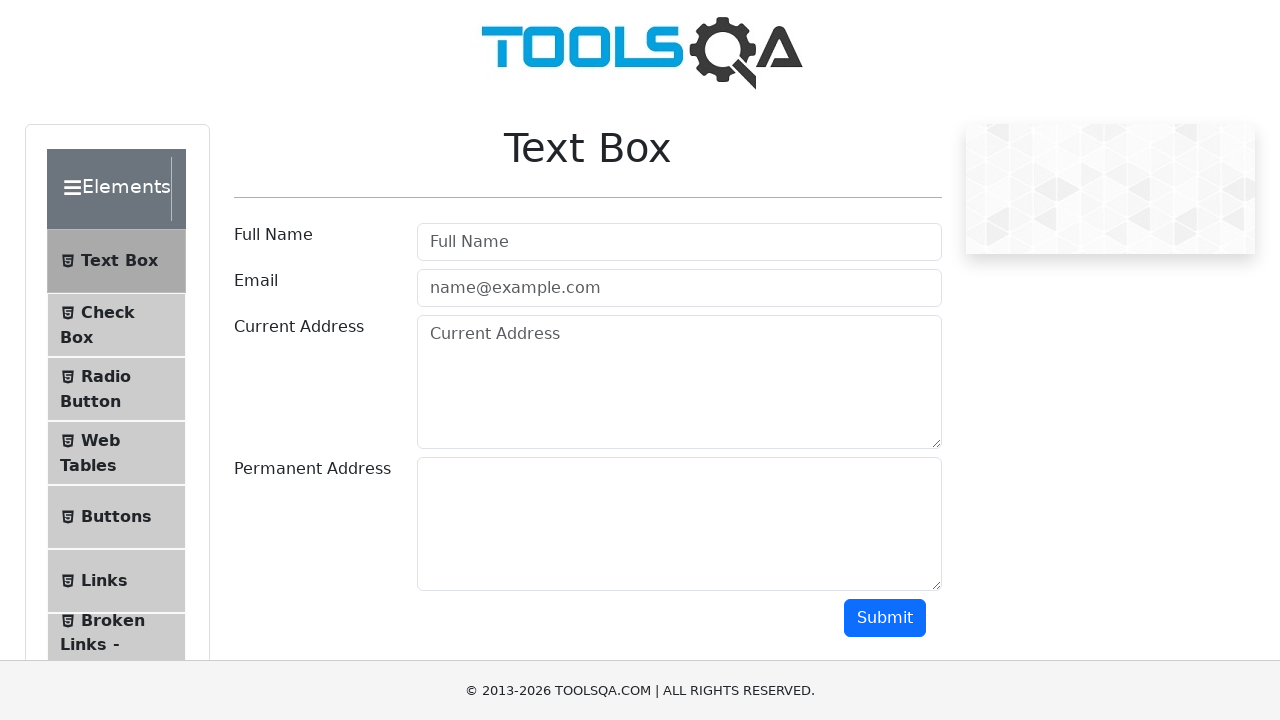

Filled Full Name field with 'Arjun' on #userName
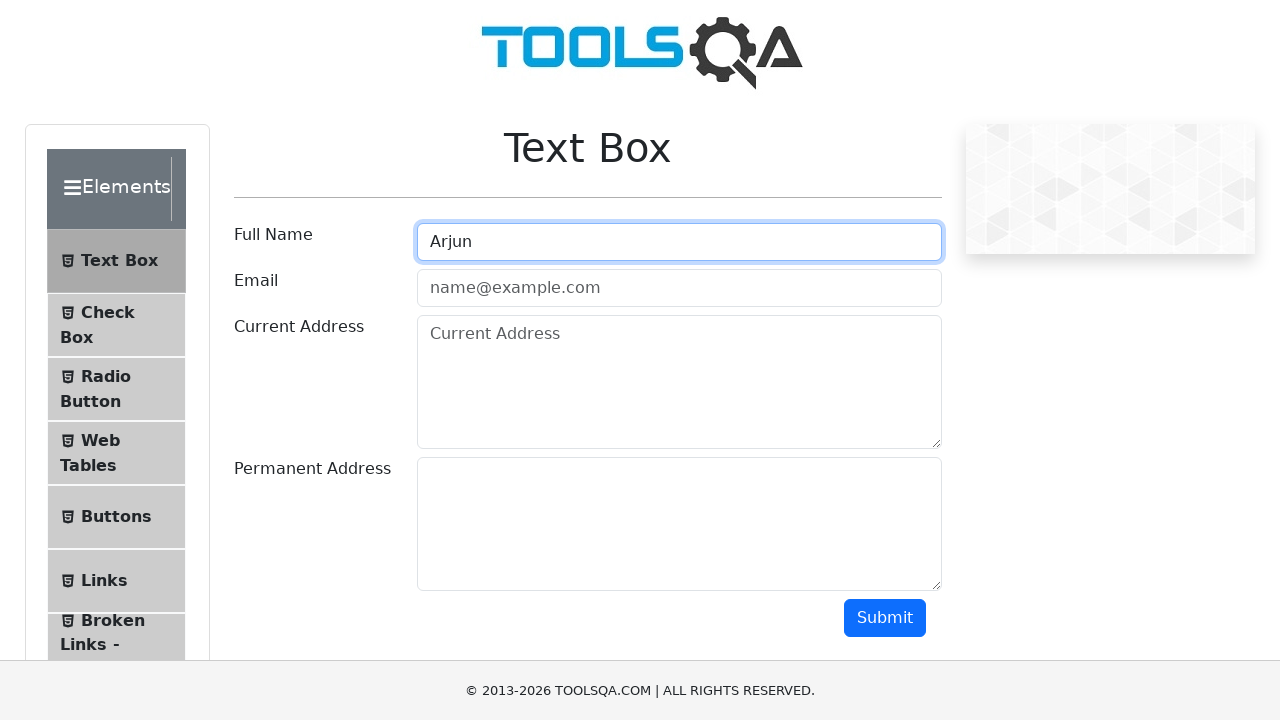

Filled Email field with 'Arjun001@gmail.com' on #userEmail
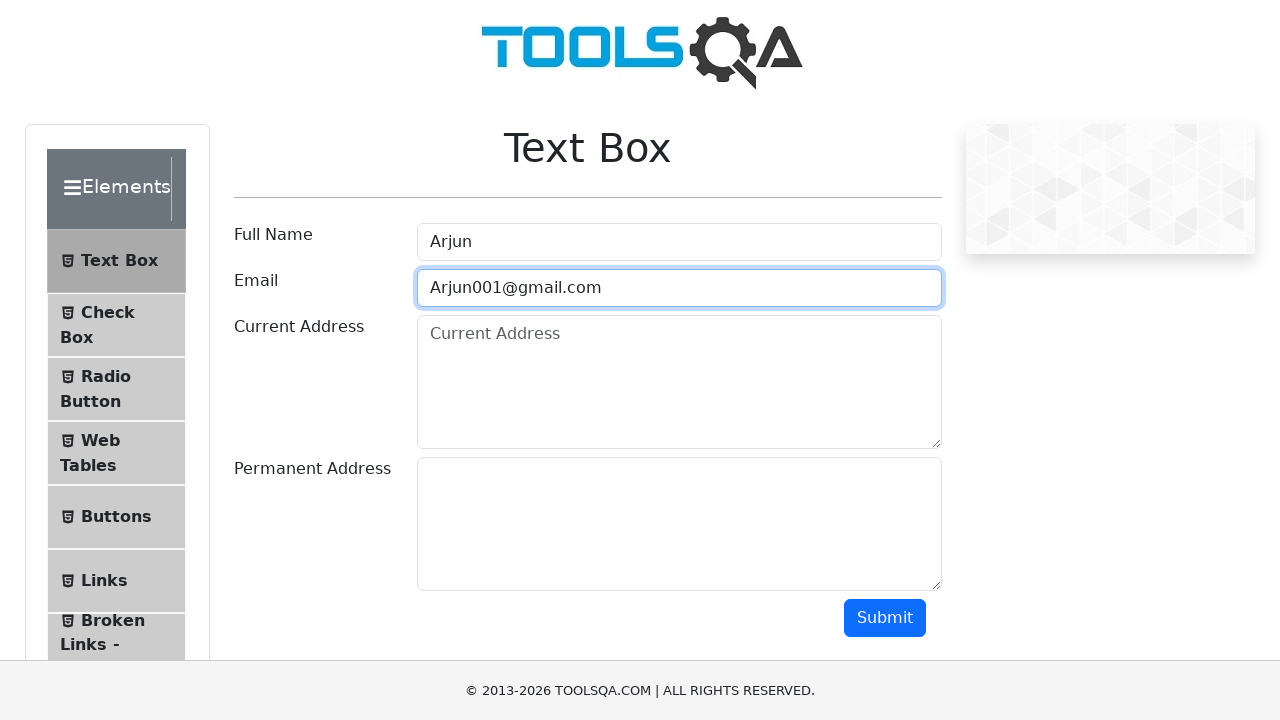

Filled Current Address field with 'Dwarka' on #currentAddress
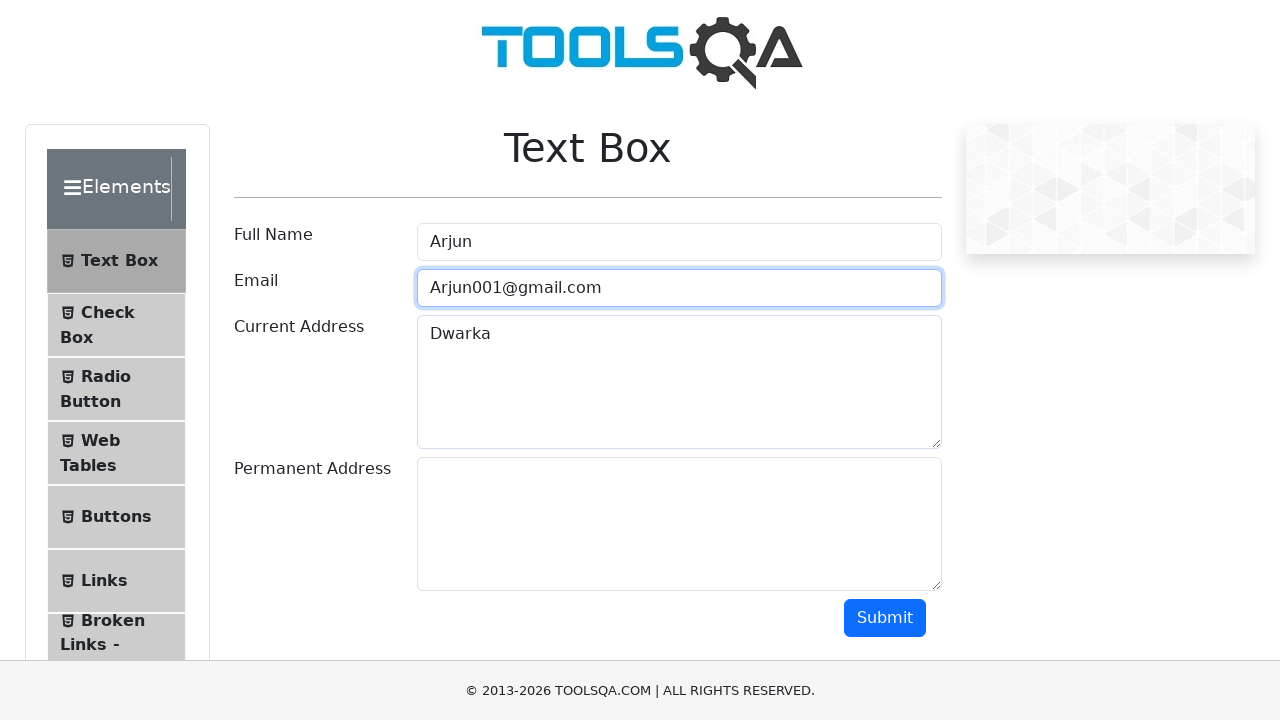

Filled Permanent Address field with 'Dwarka' on #permanentAddress
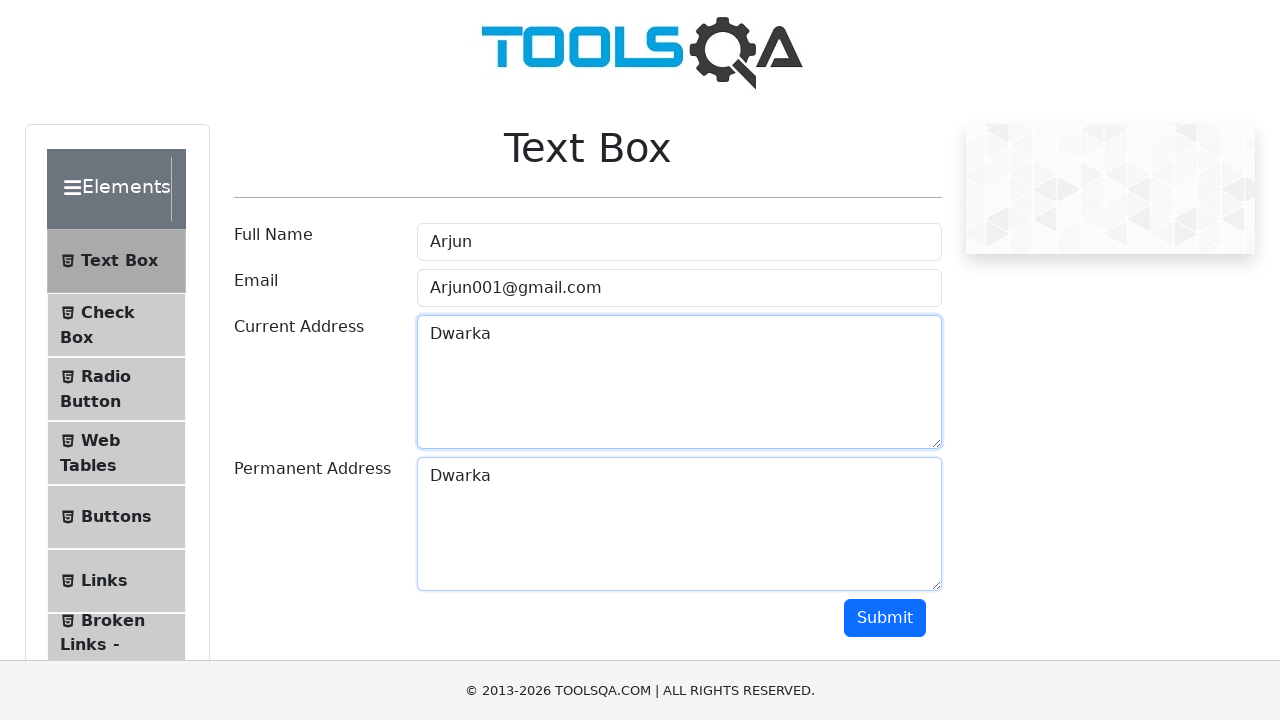

Clicked Submit button to submit the Text Box form at (885, 618) on xpath=//button[text()='Submit']
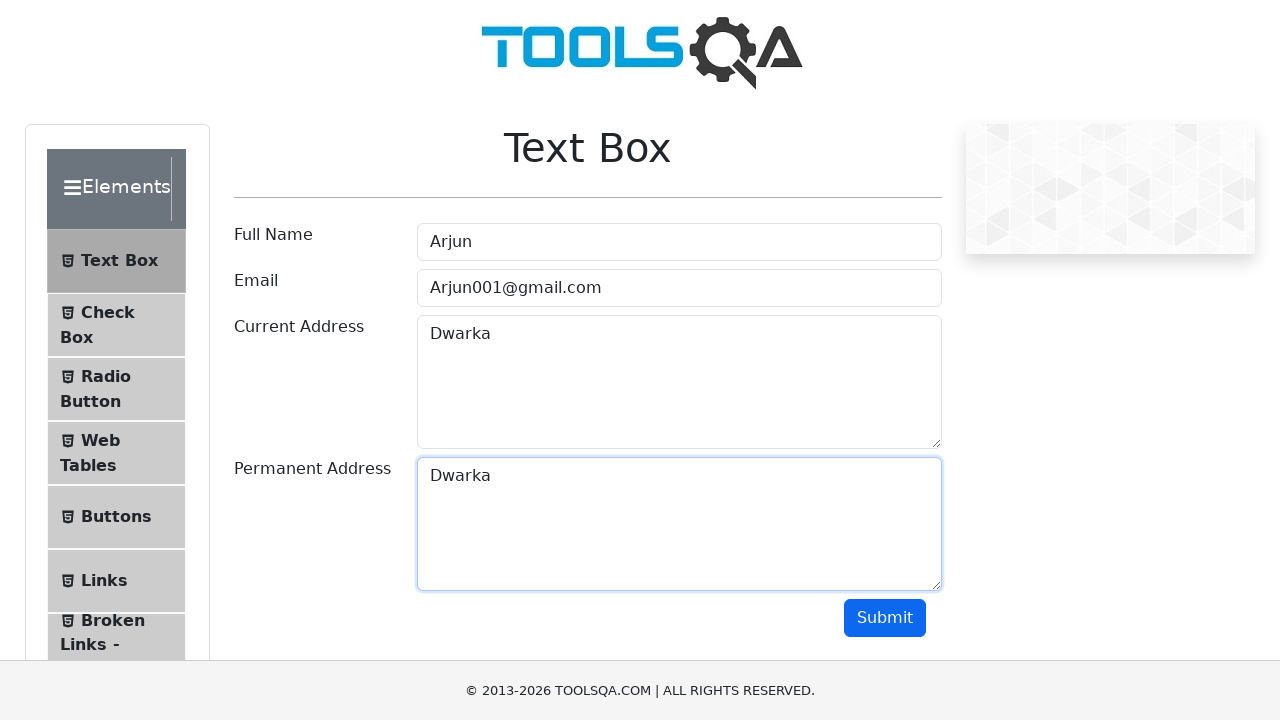

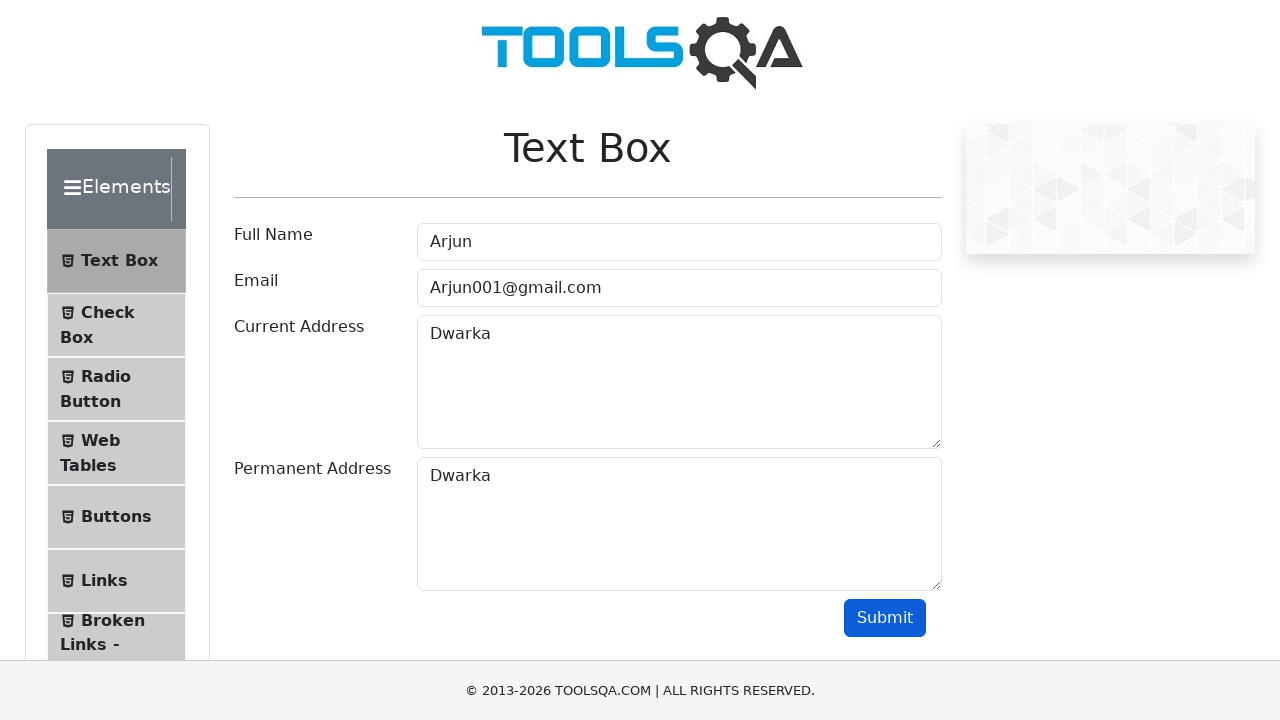